Tests a math exercise form by reading an input value, calculating a logarithmic result based on that value, filling in the answer, selecting checkbox/radio options, and submitting the form.

Starting URL: http://suninjuly.github.io/math.html

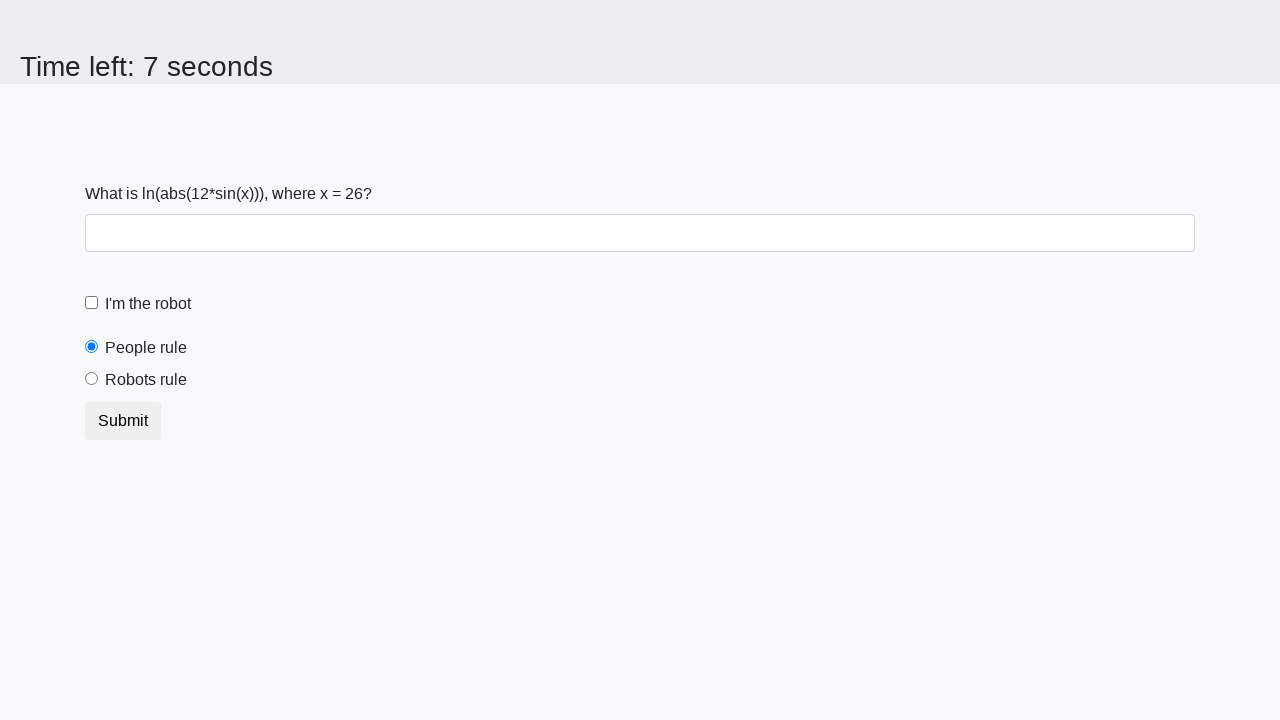

Located the input value element
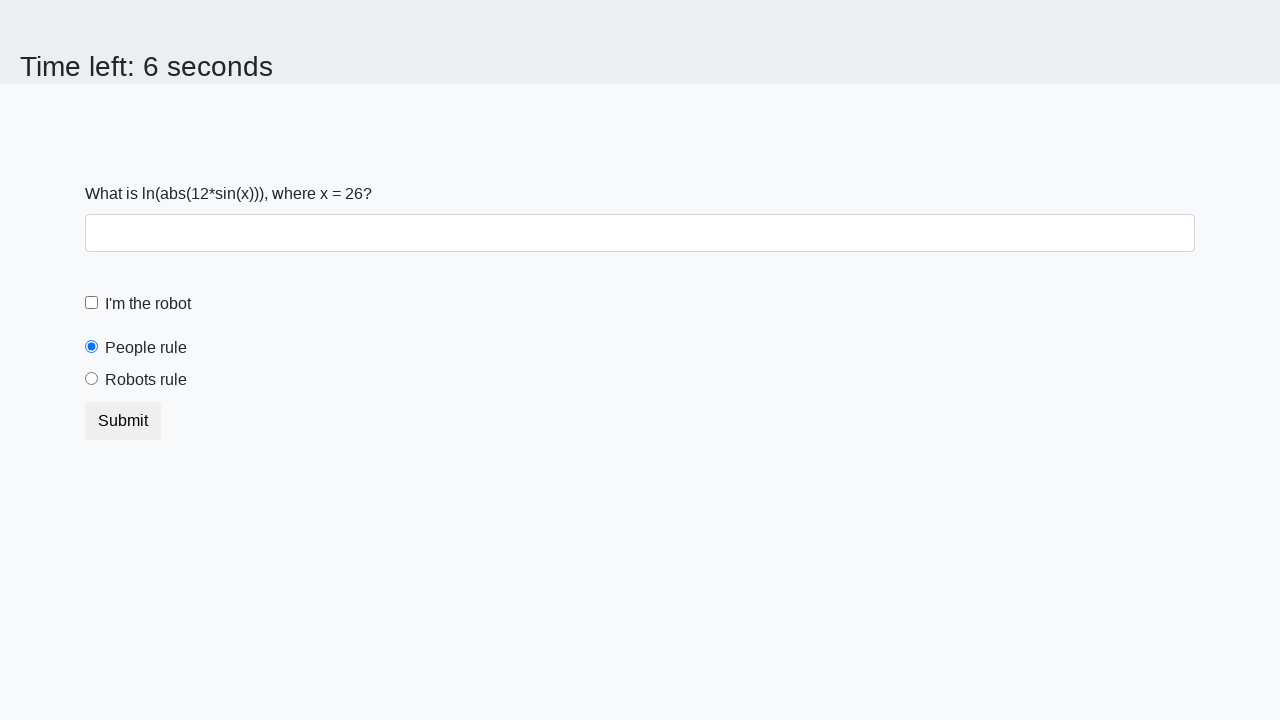

Retrieved input value: 26
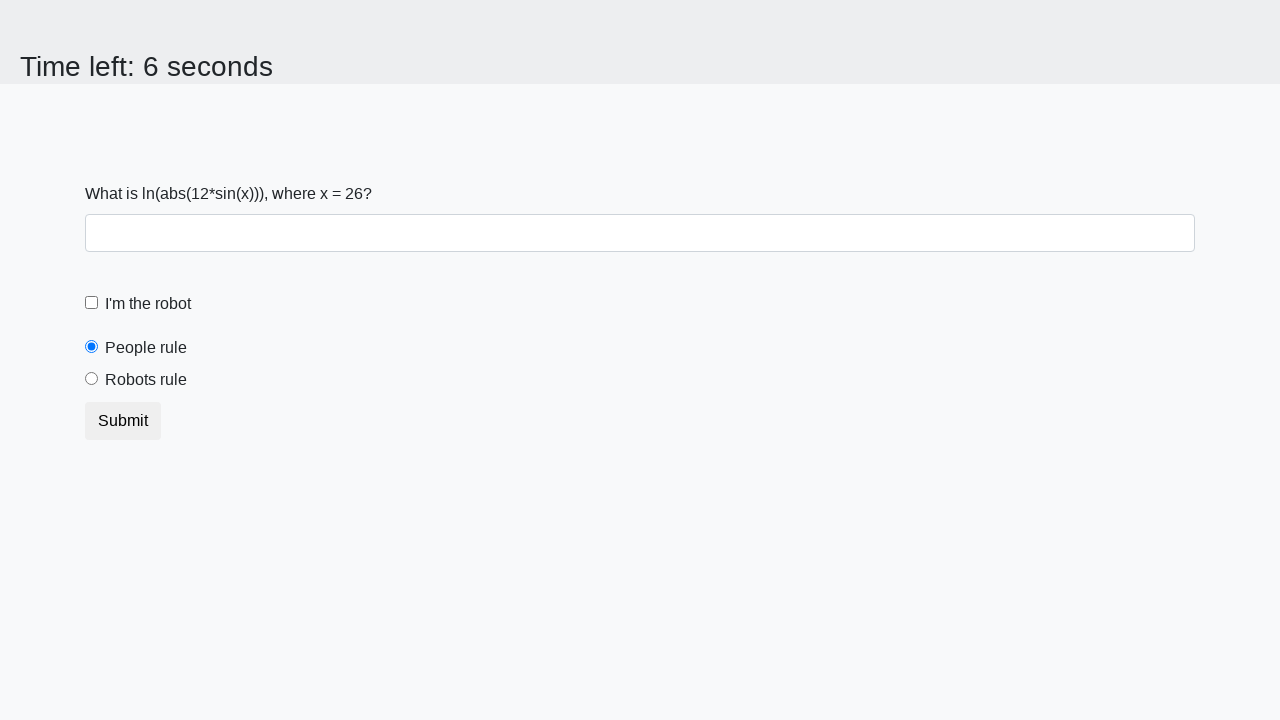

Calculated logarithmic result: 2.2138305327161727
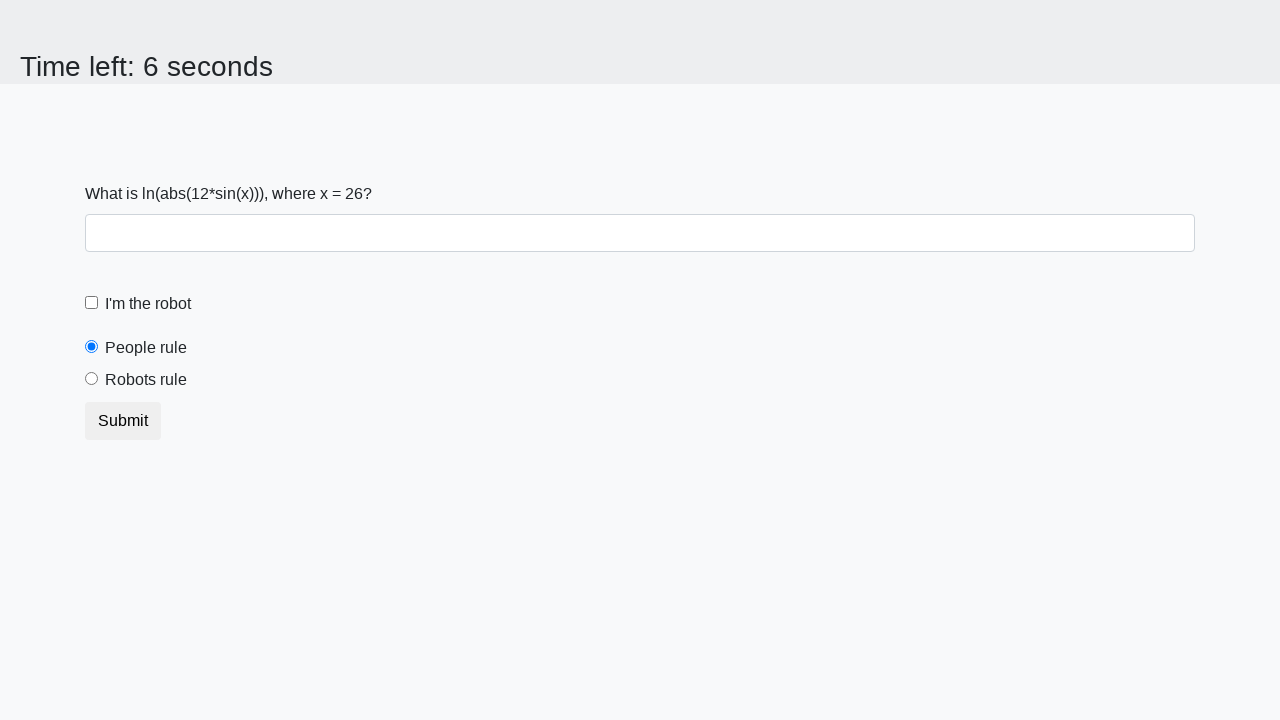

Filled answer field with calculated value: 2.2138305327161727 on #answer
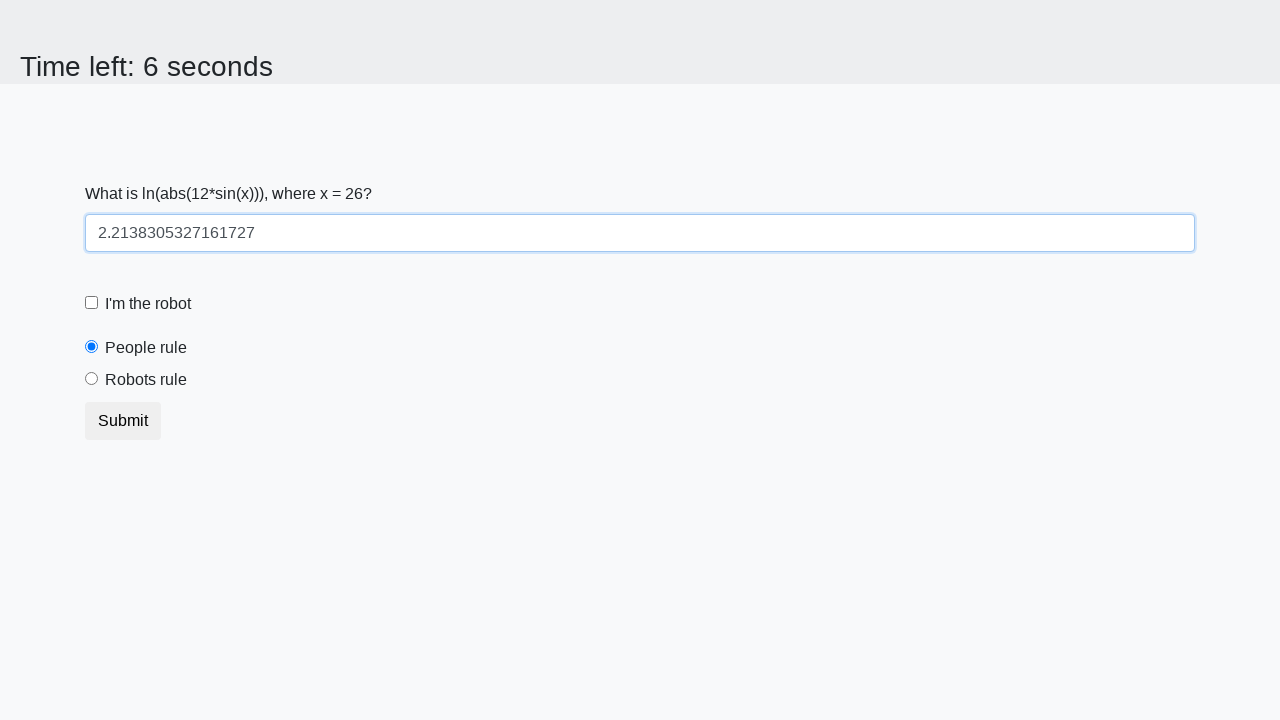

Clicked first checkbox/radio option at (148, 304) on .form-check-label
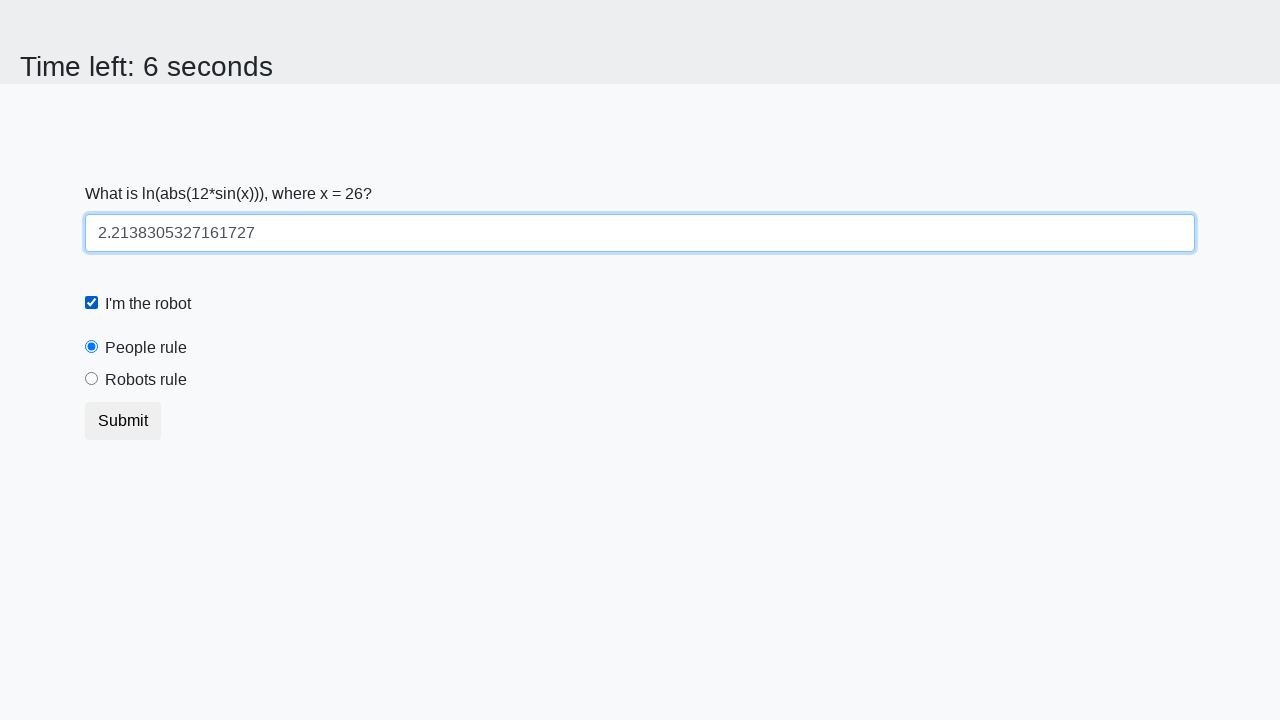

Clicked 'robots rule' checkbox/radio option at (146, 380) on [for='robotsRule']
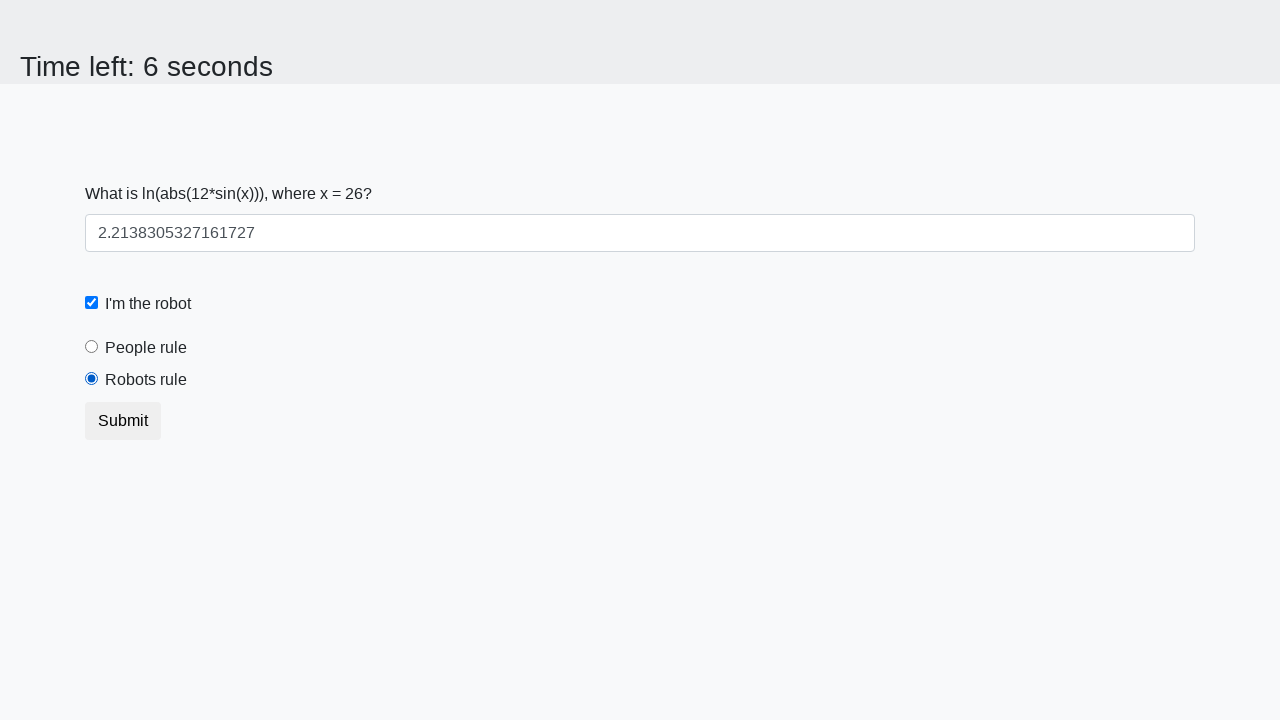

Clicked submit button to submit form at (123, 421) on .btn.btn-default
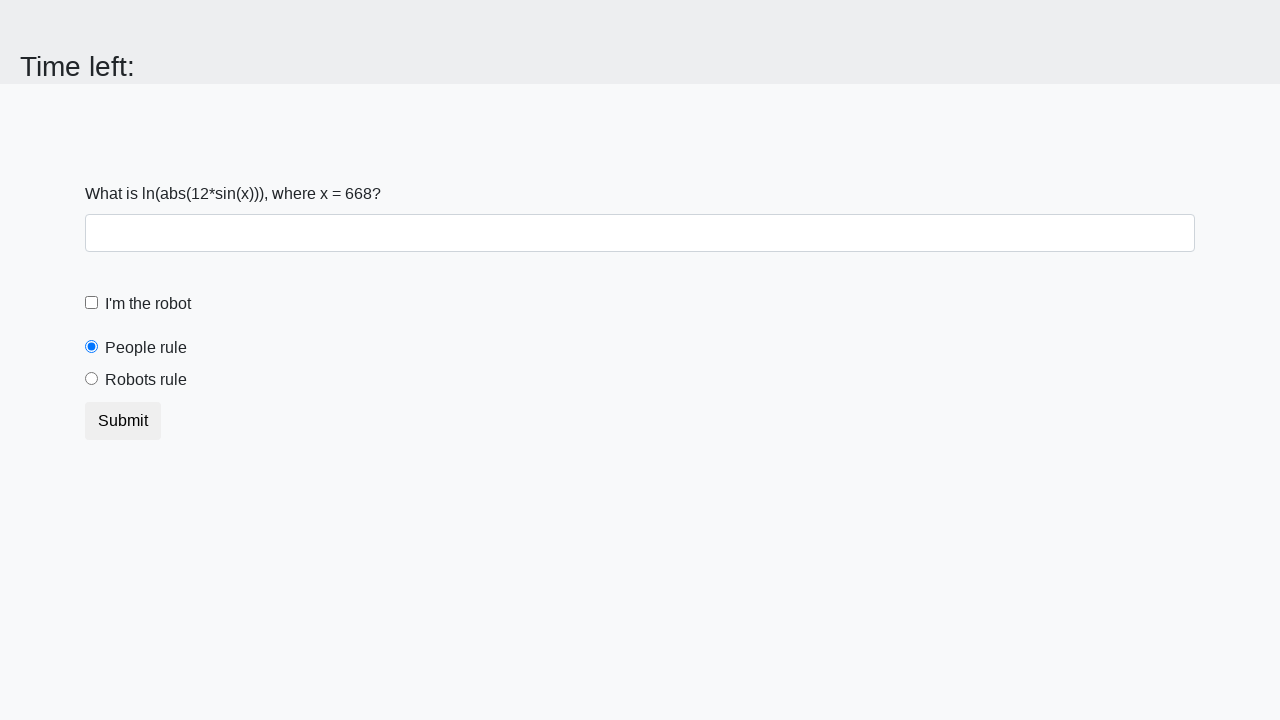

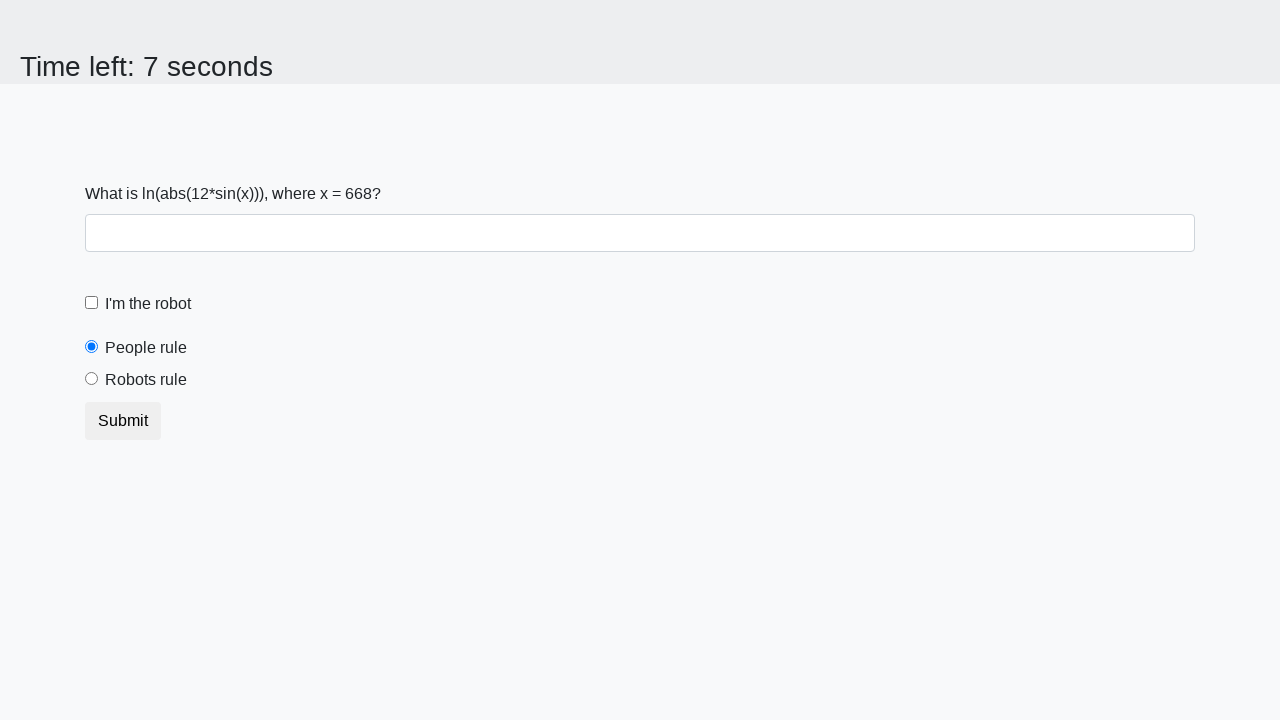